Tests adding products to cart by searching for 'ca', adding specific products including one with 'Cashews' in the name

Starting URL: https://rahulshettyacademy.com/seleniumPractise/#/

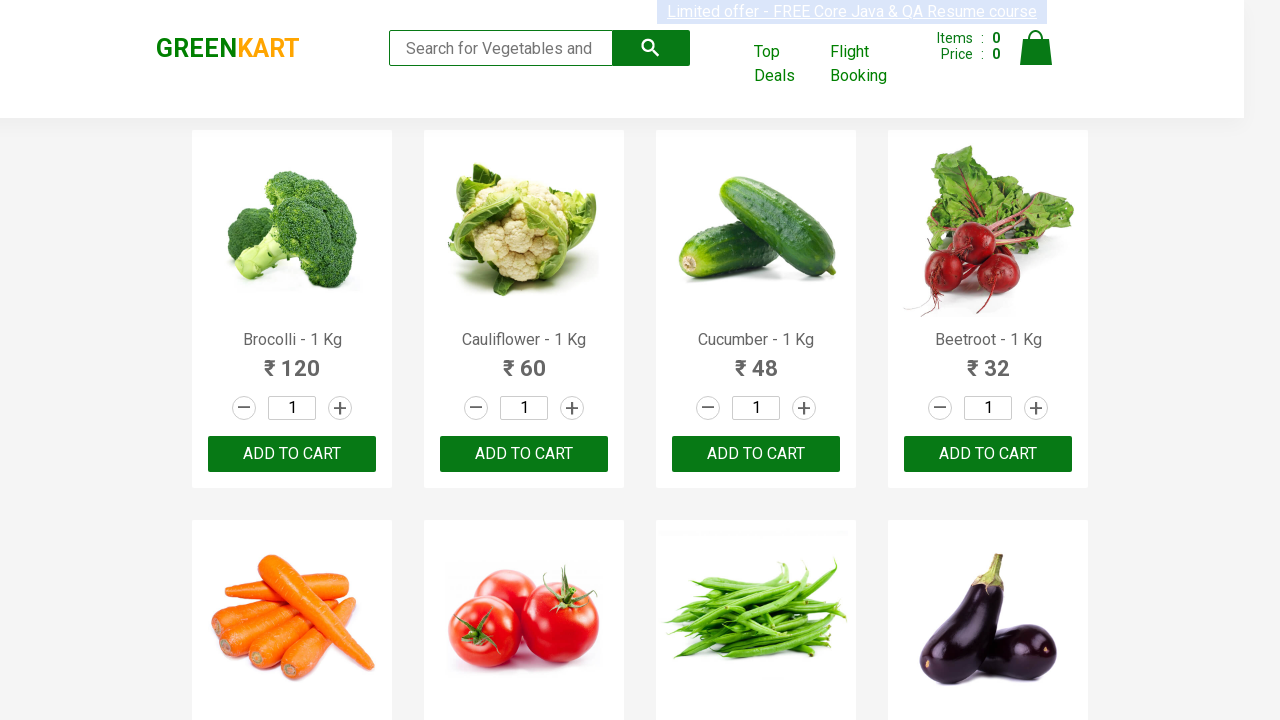

Filled search field with 'ca' on .search-keyword
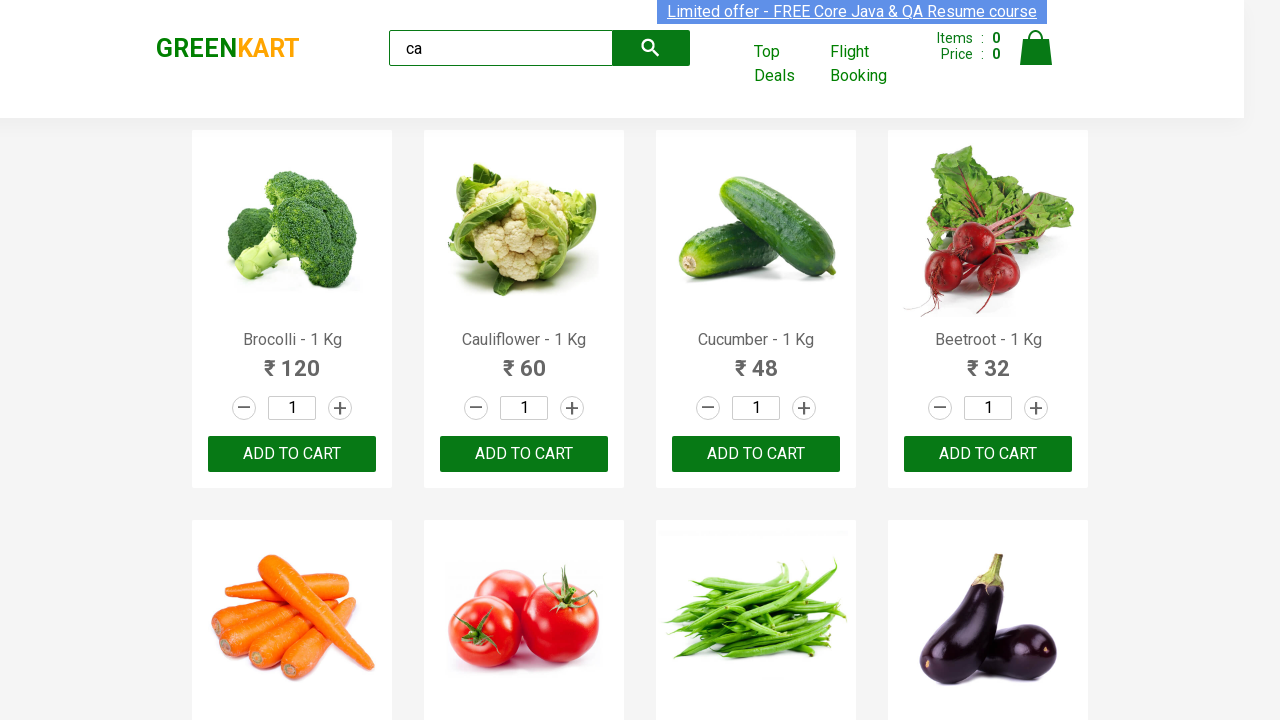

Waited for products to load after search
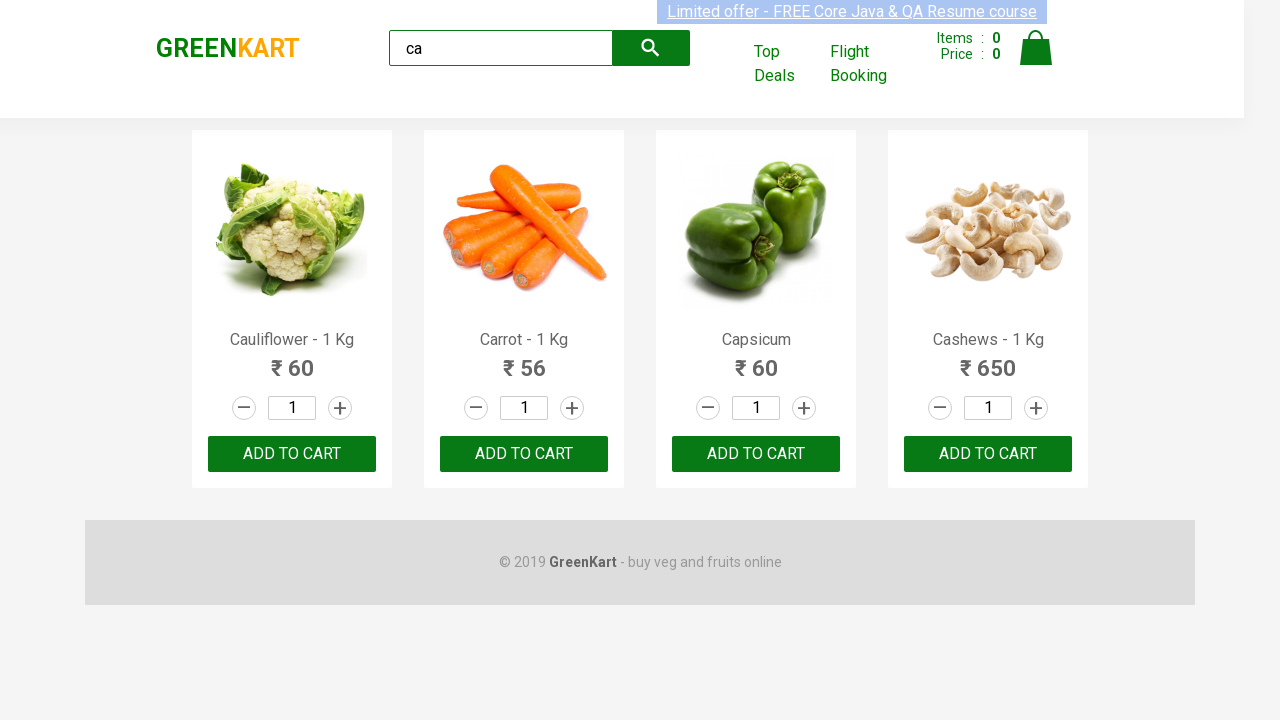

Clicked ADD TO CART button for the third product at (756, 454) on .products >> .product >> nth=2 >> internal:text="ADD TO CART"i
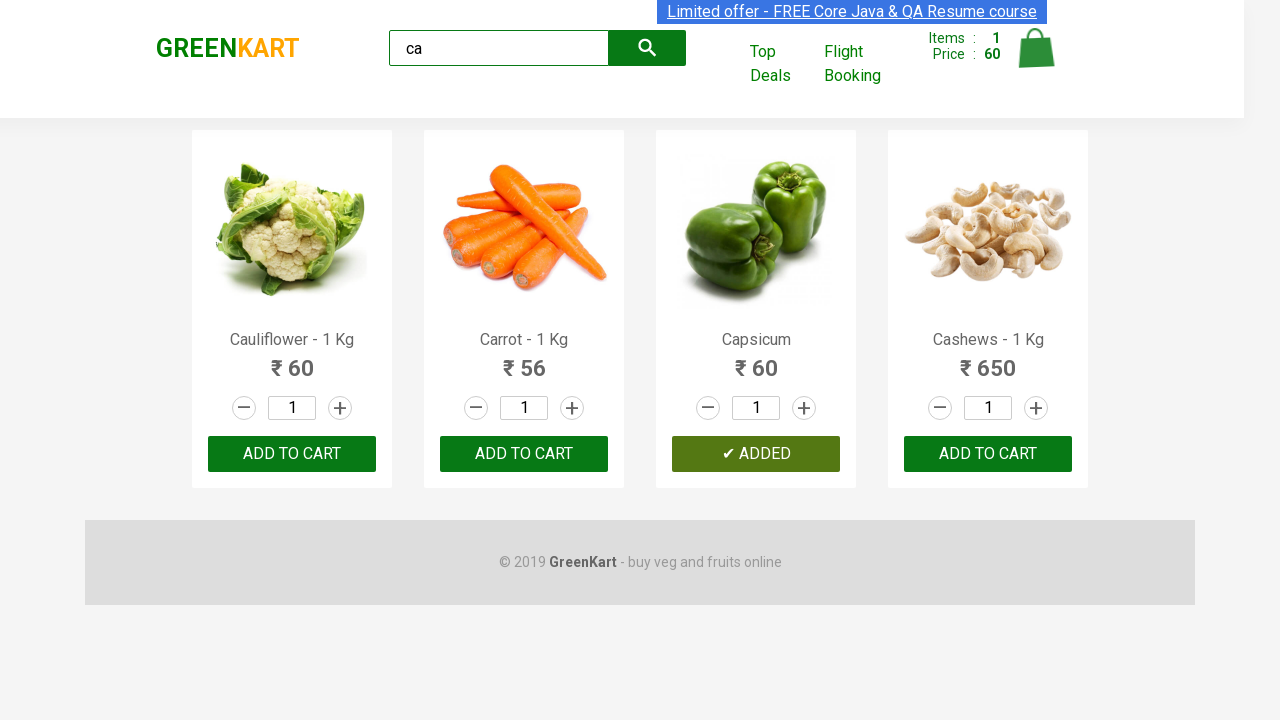

Retrieved product name: 'Cauliflower - 1 Kg'
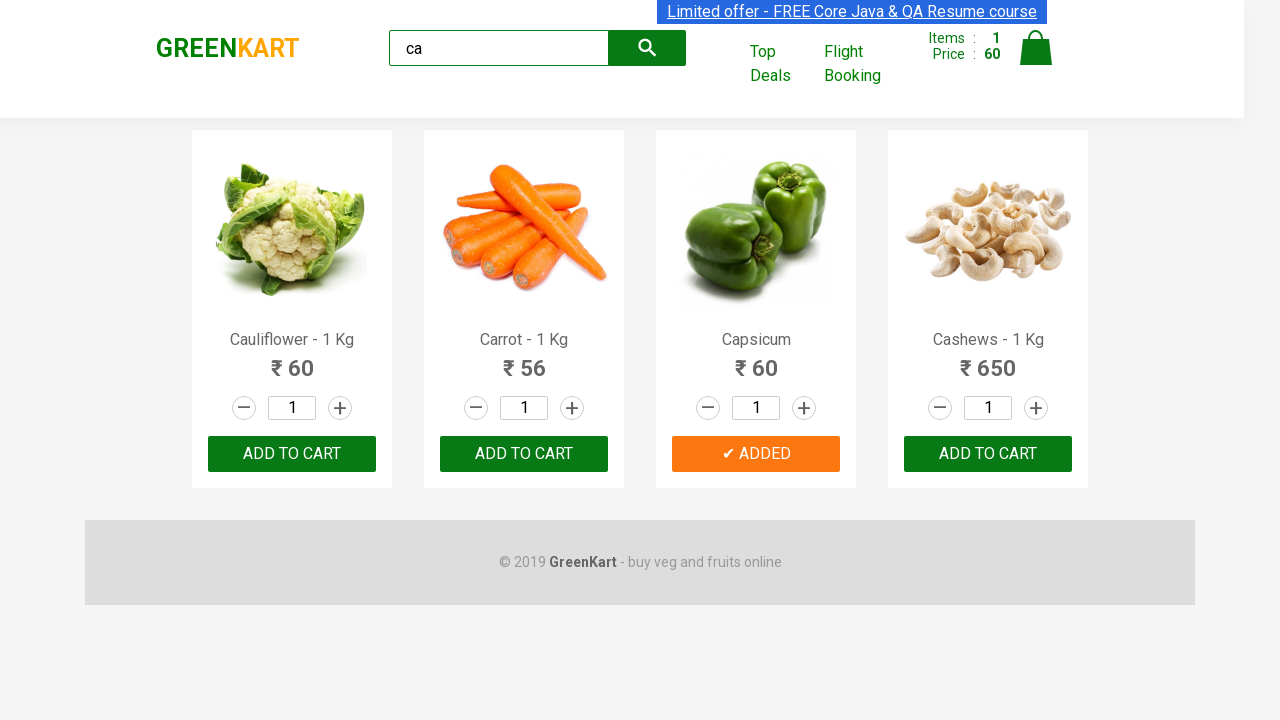

Retrieved product name: 'Carrot - 1 Kg'
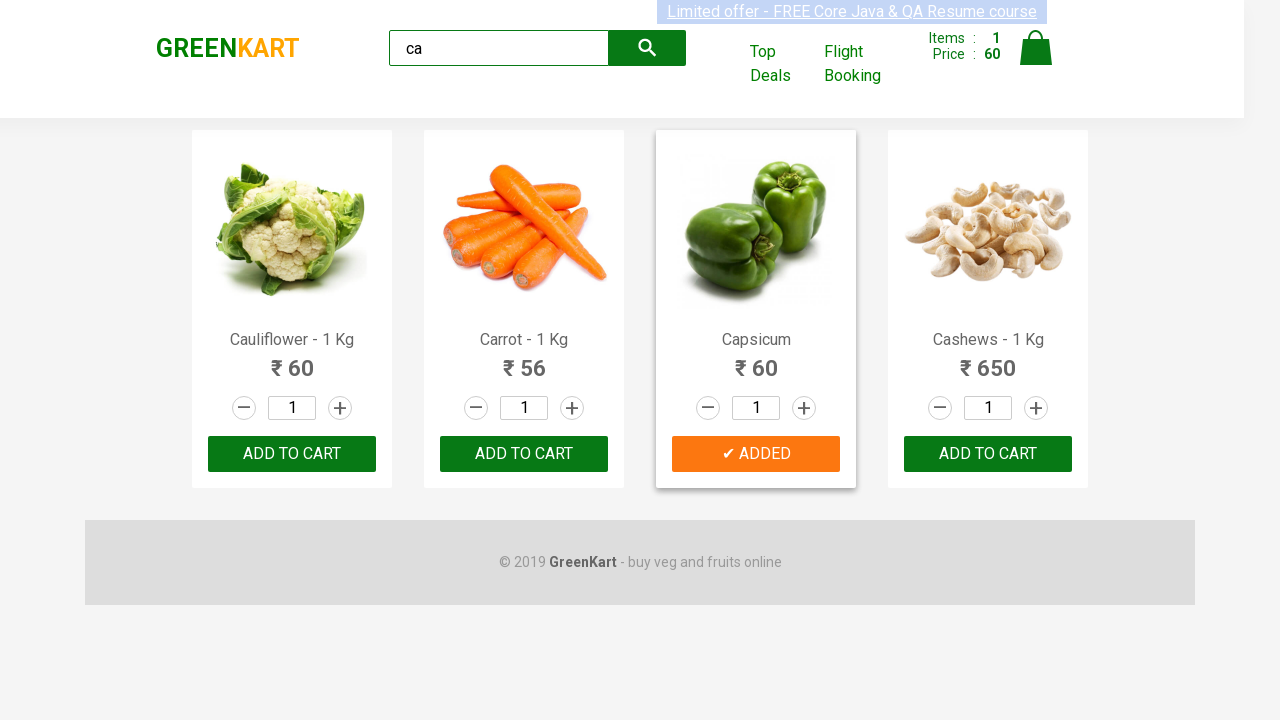

Retrieved product name: 'Capsicum'
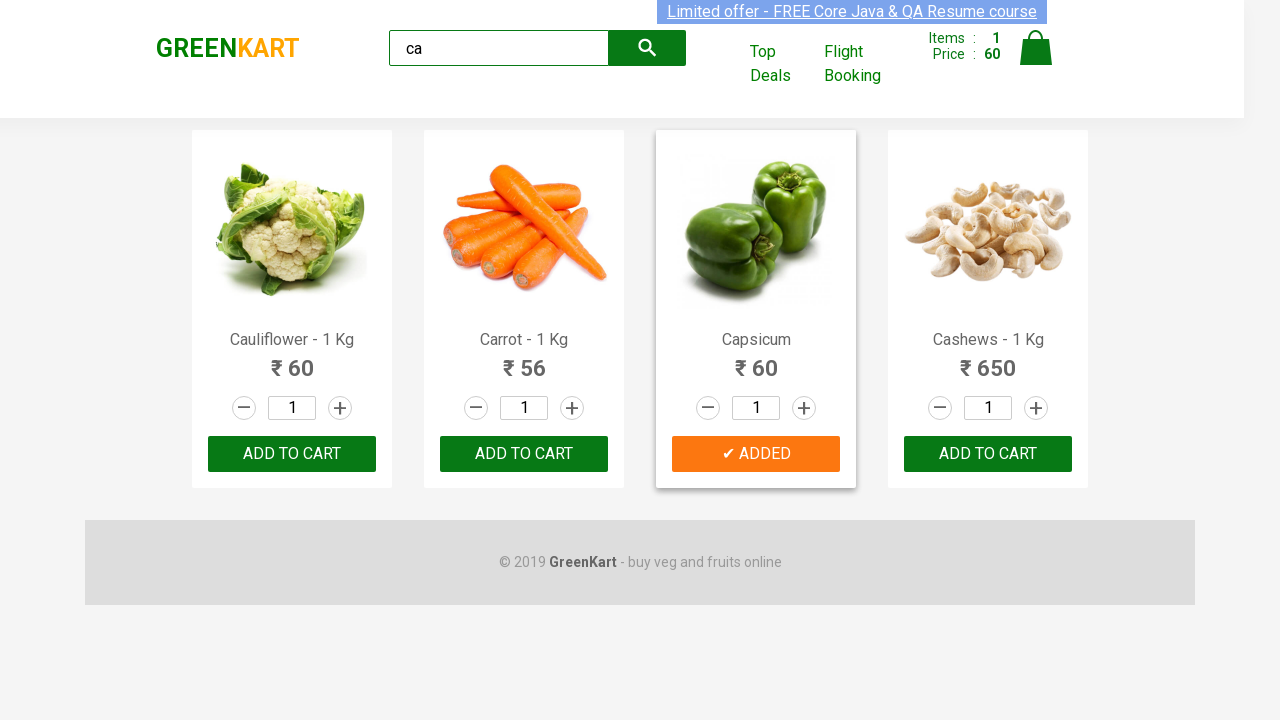

Retrieved product name: 'Cashews - 1 Kg'
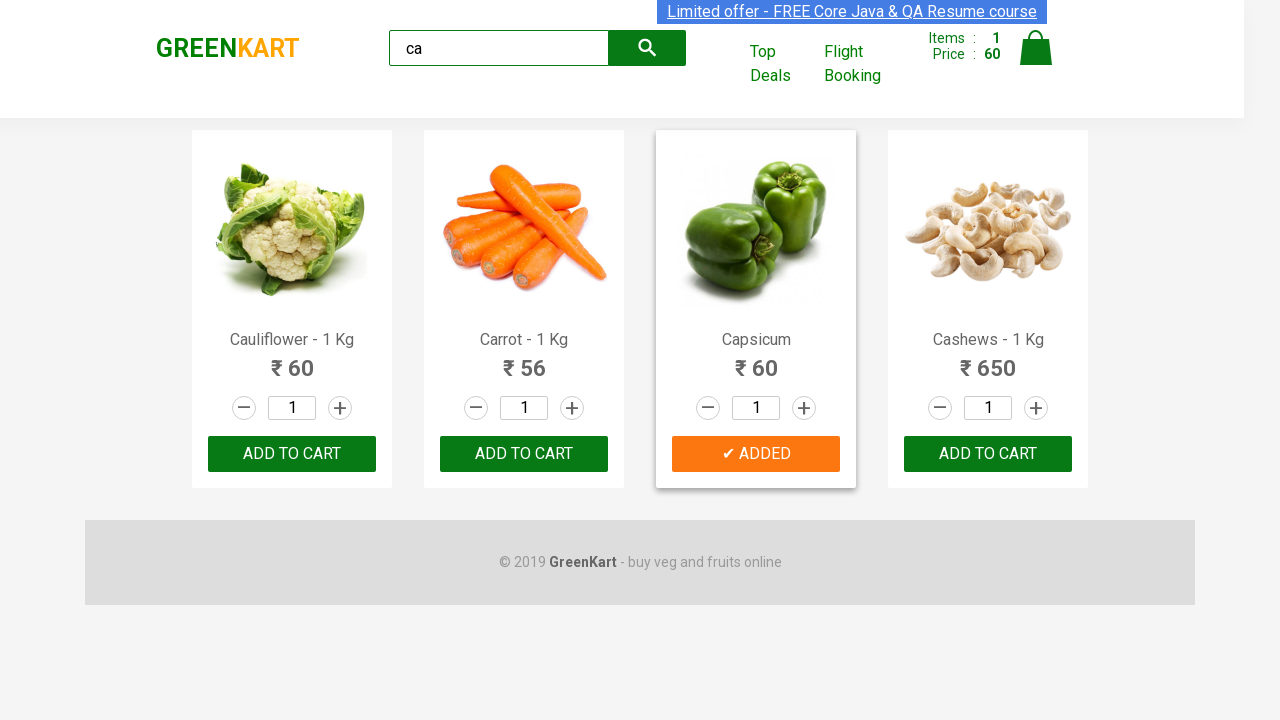

Clicked ADD TO CART button for Cashews product at (988, 454) on .products >> .product >> nth=3 >> button
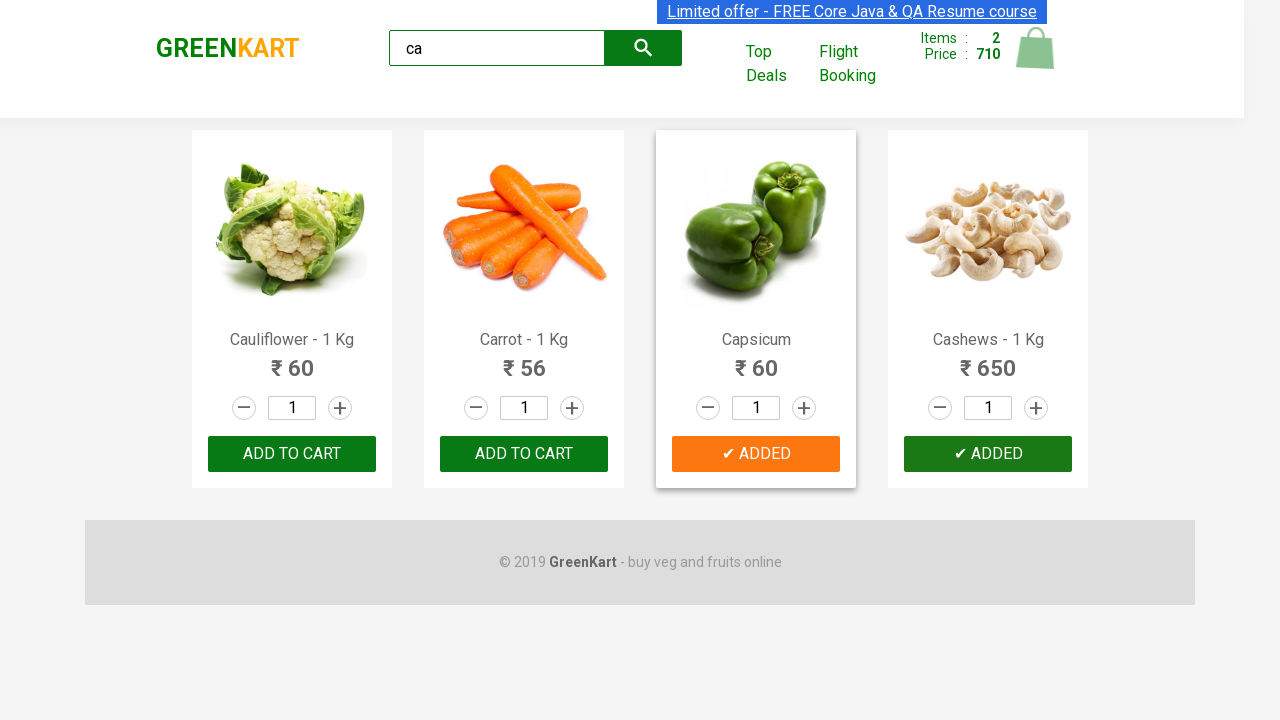

Retrieved brand text: 'GREENKART'
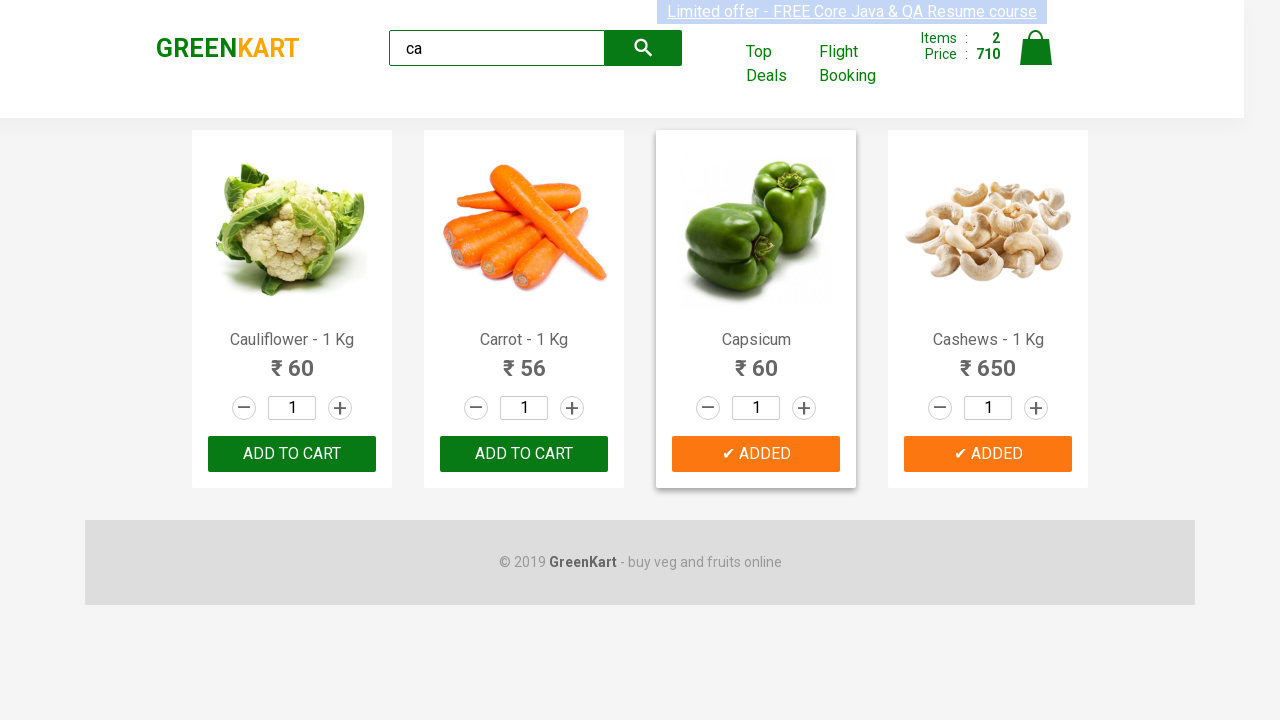

Verified brand text is 'GREENKART'
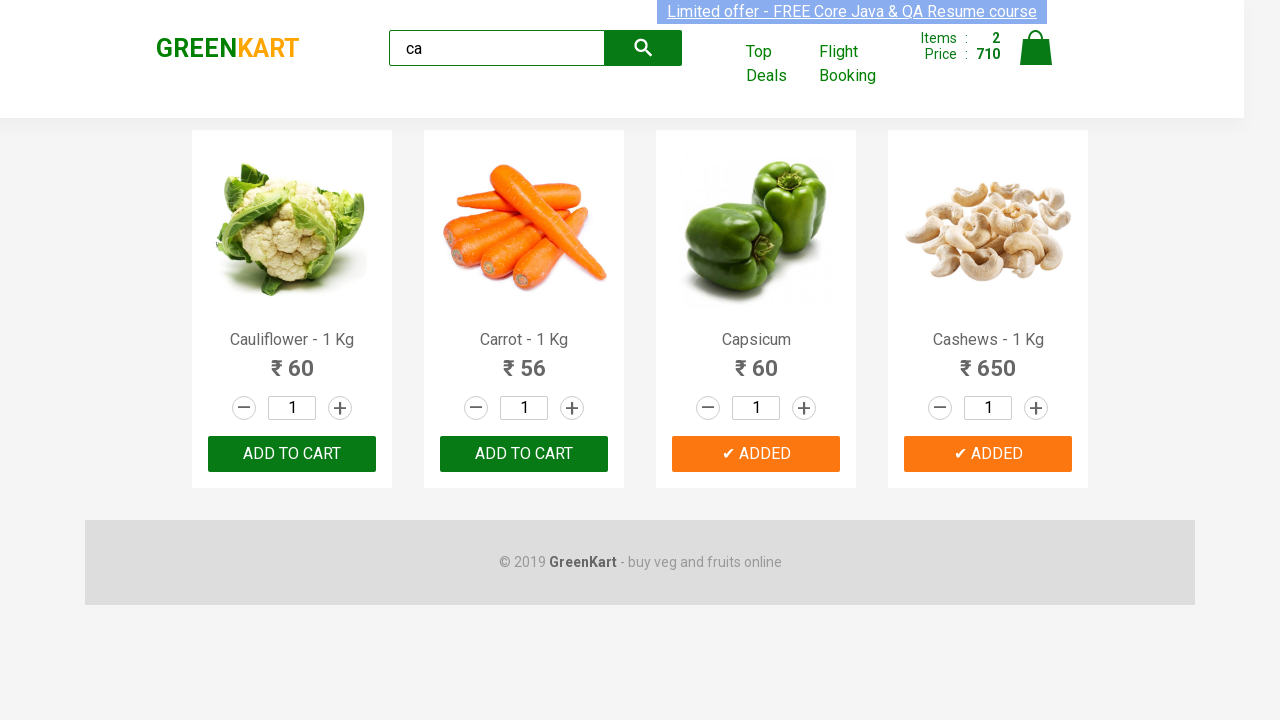

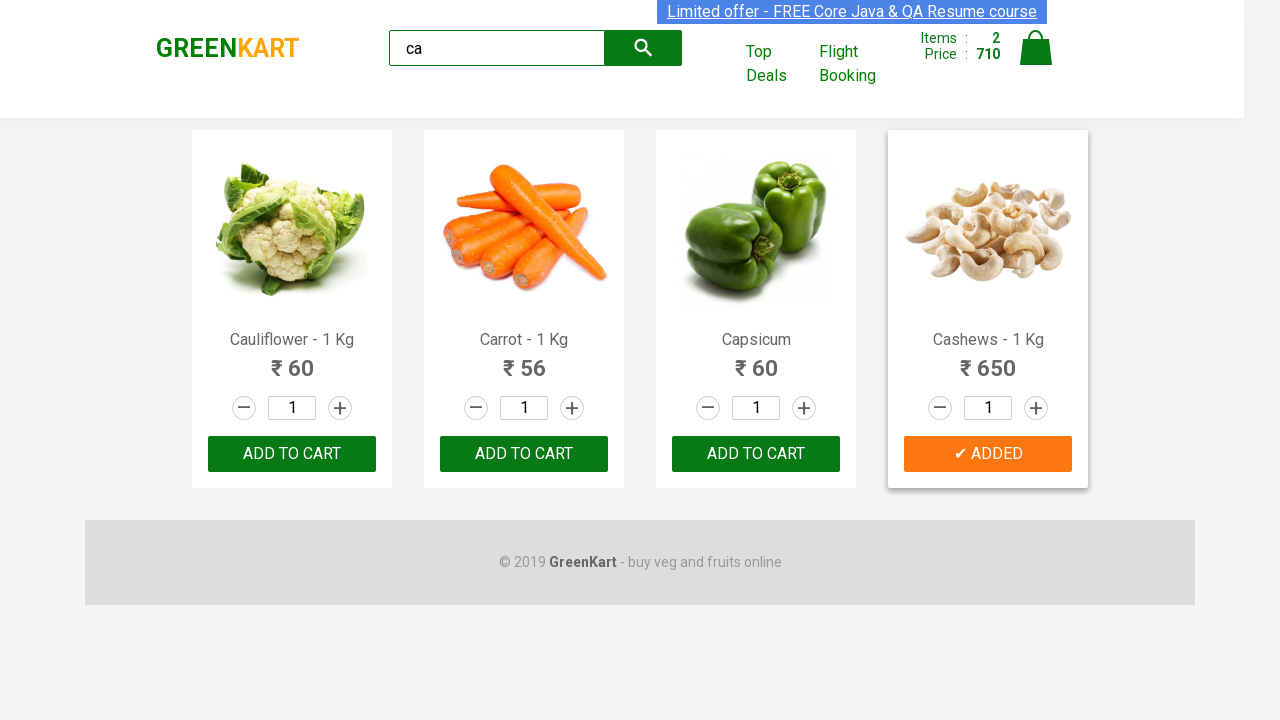